Navigates to the QSpiders demo app, clicks on "UI Testing Concepts", then "Image" section, and verifies an image element is displayed by checking its dimensions.

Starting URL: https://demoapps.qspiders.com/

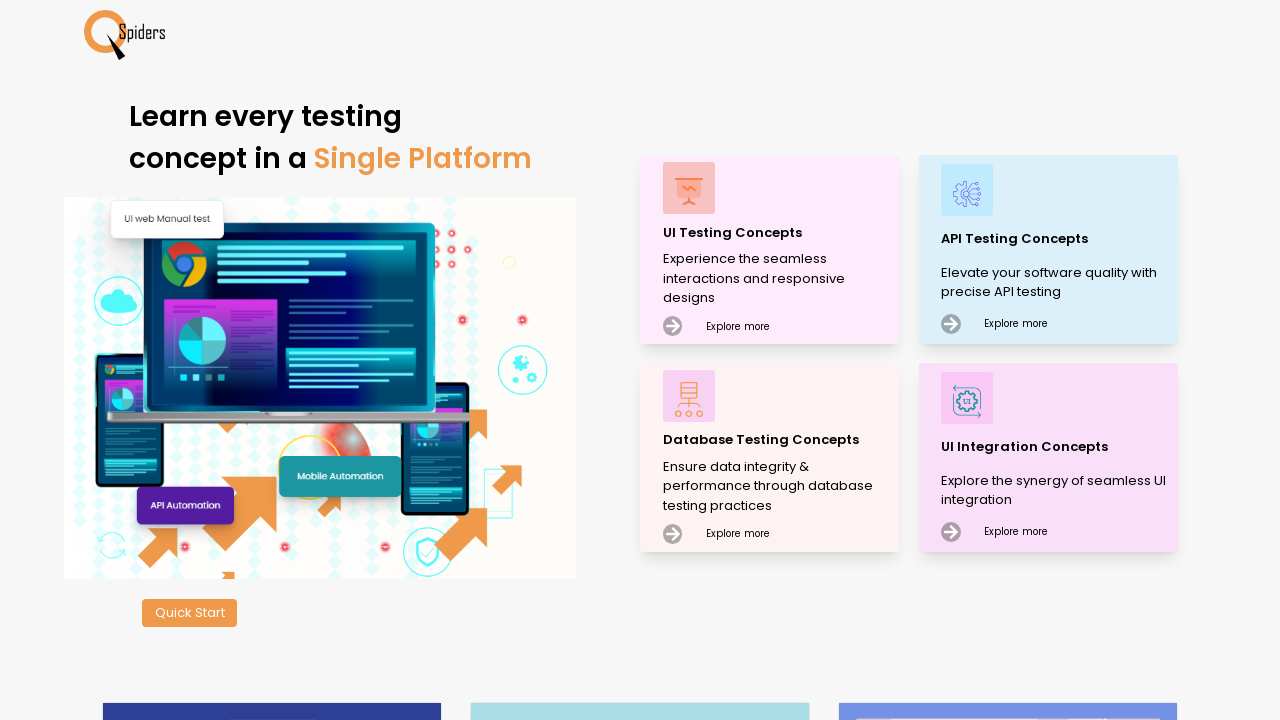

Clicked on 'UI Testing Concepts' link at (778, 232) on xpath=//p[text()='UI Testing Concepts']
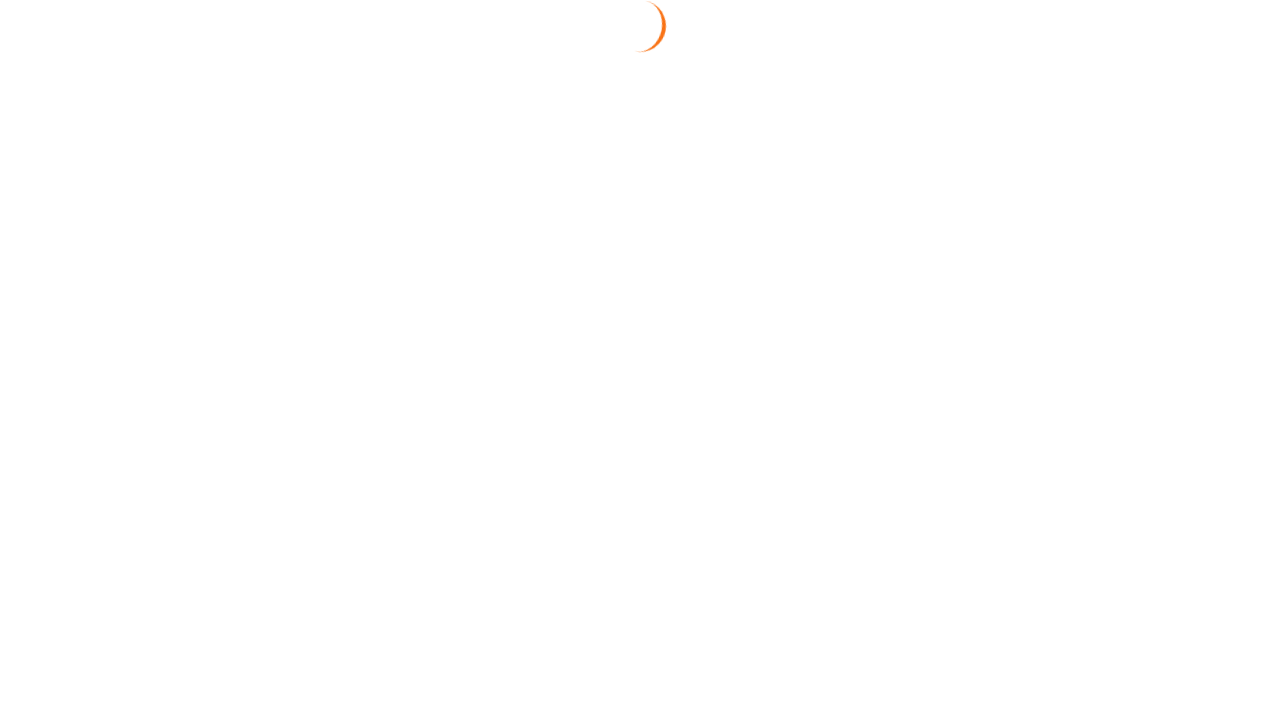

Clicked on 'Image' section at (40, 282) on xpath=//section[text()='Image']
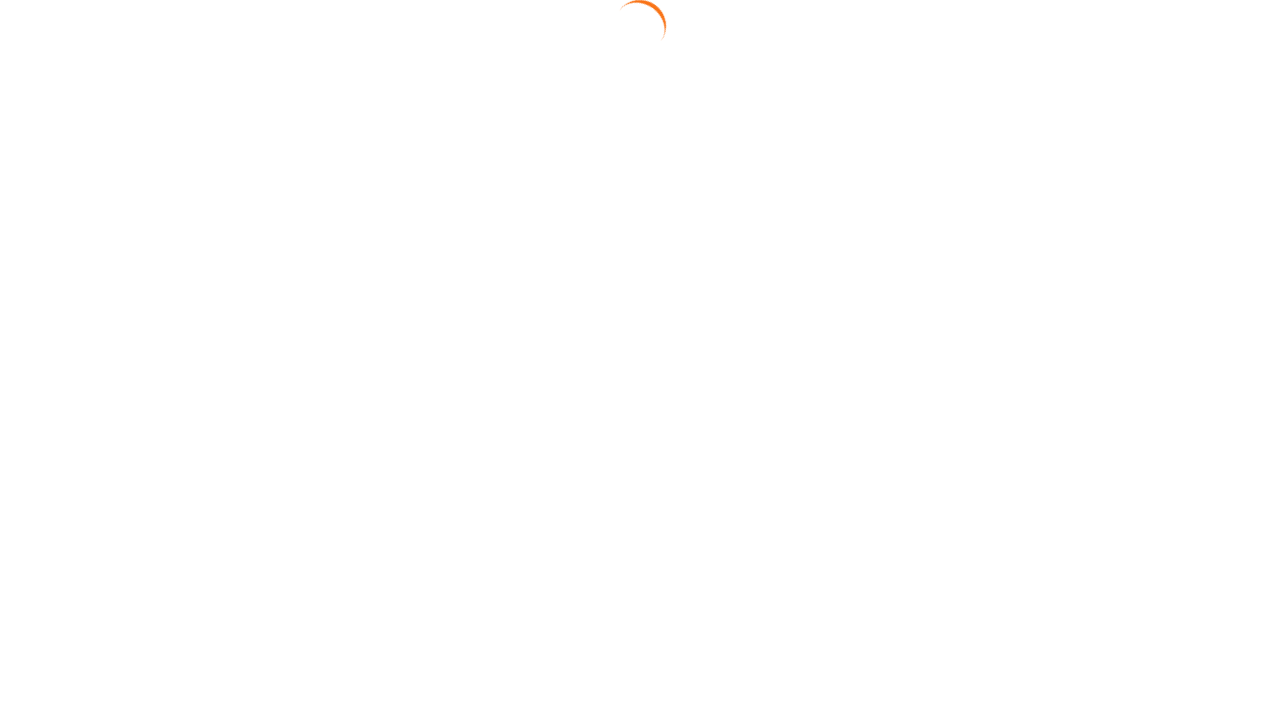

Located image element with tooltip
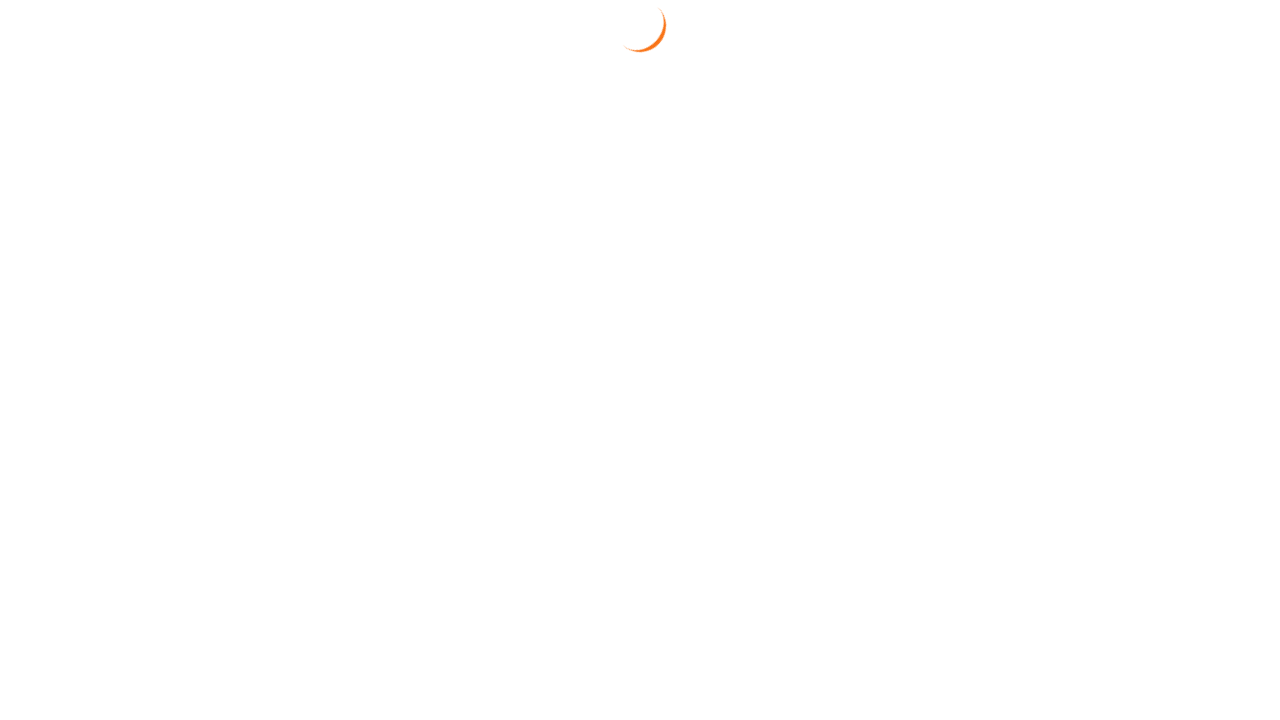

Image element is now visible
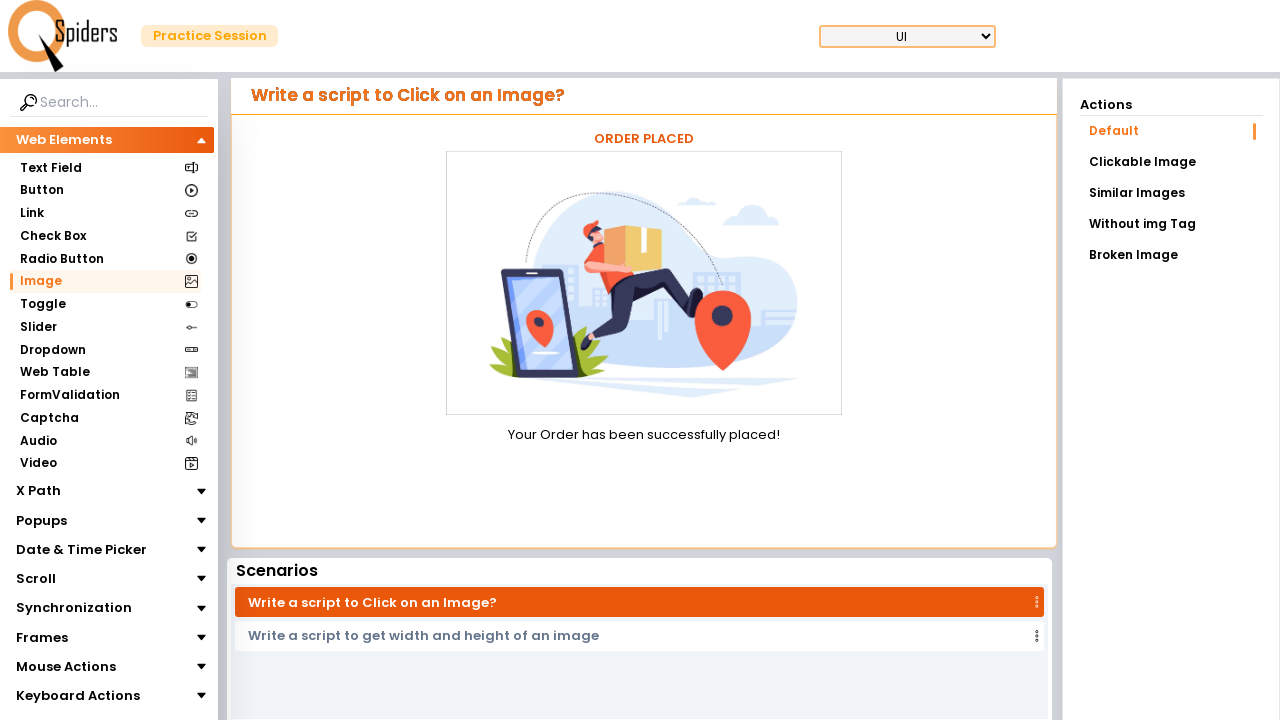

Retrieved bounding box dimensions of image
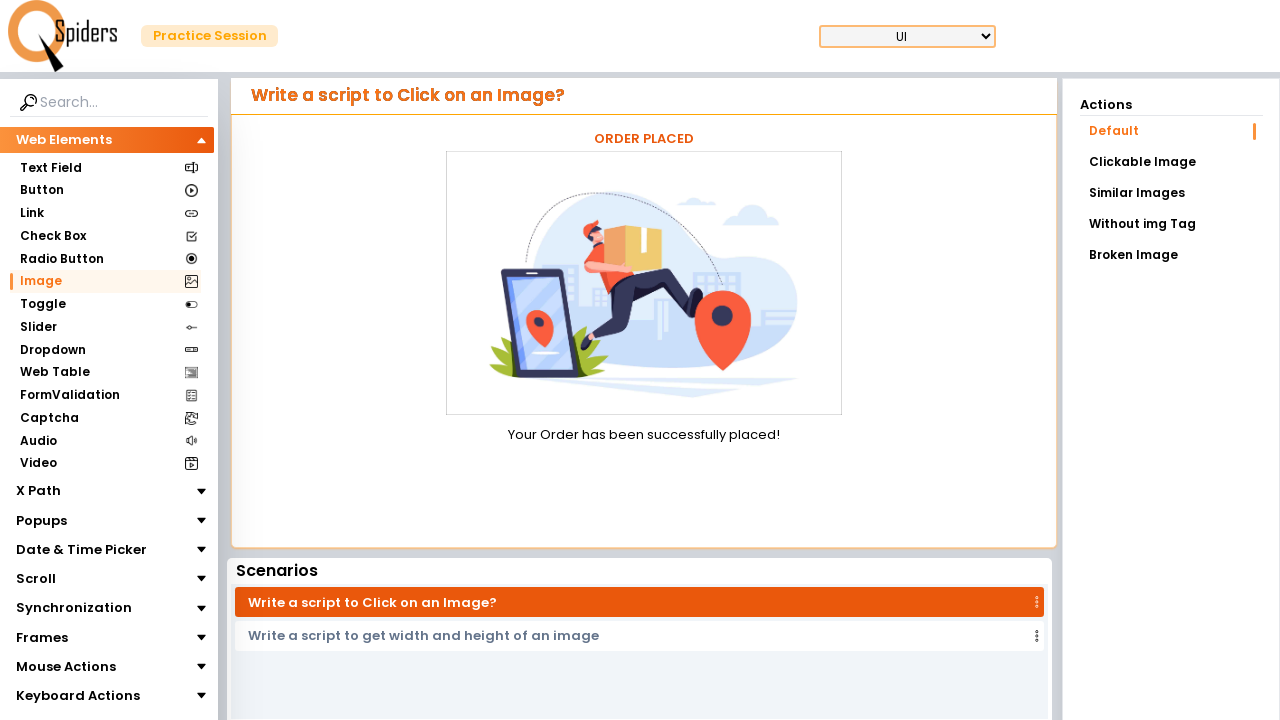

Verified image width is greater than 0
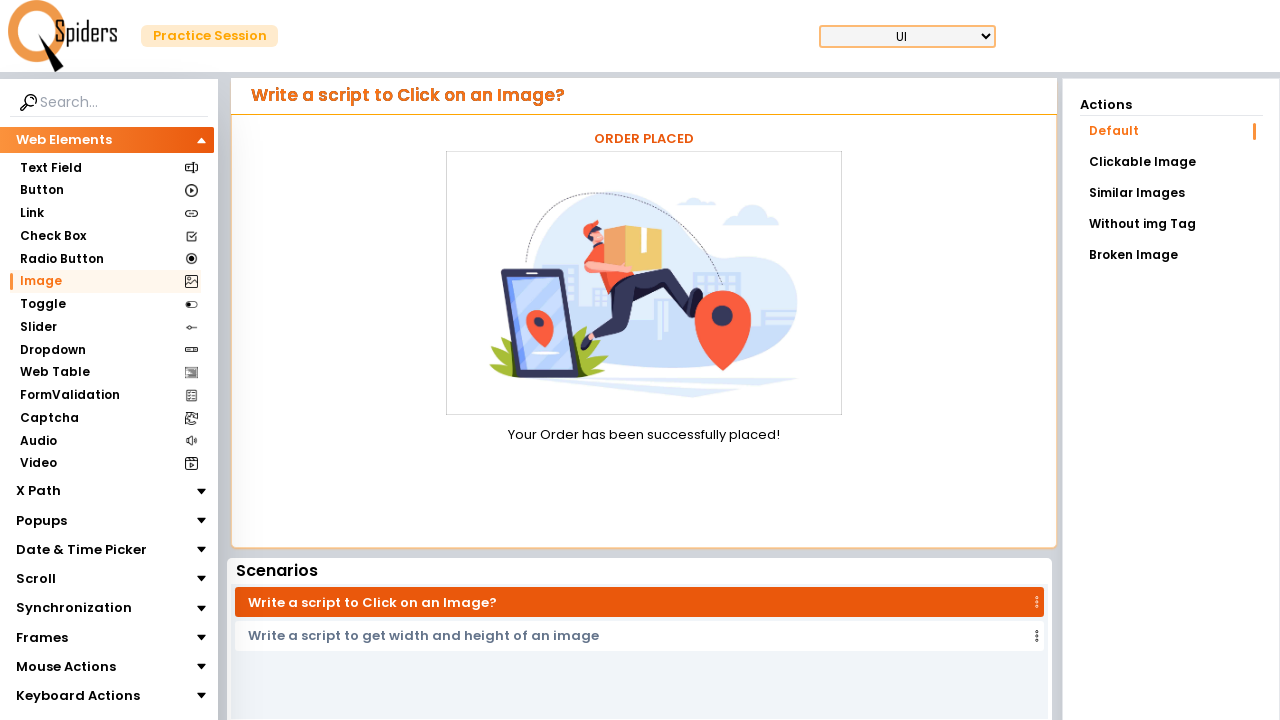

Verified image height is greater than 0
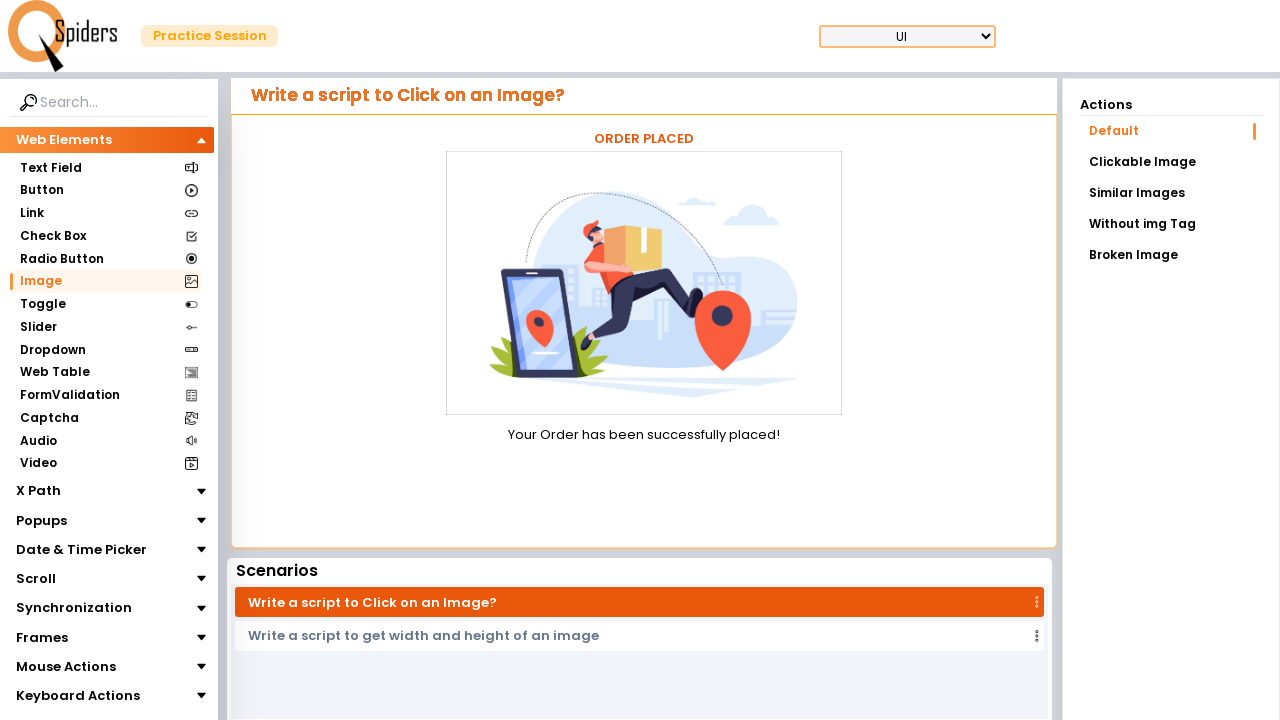

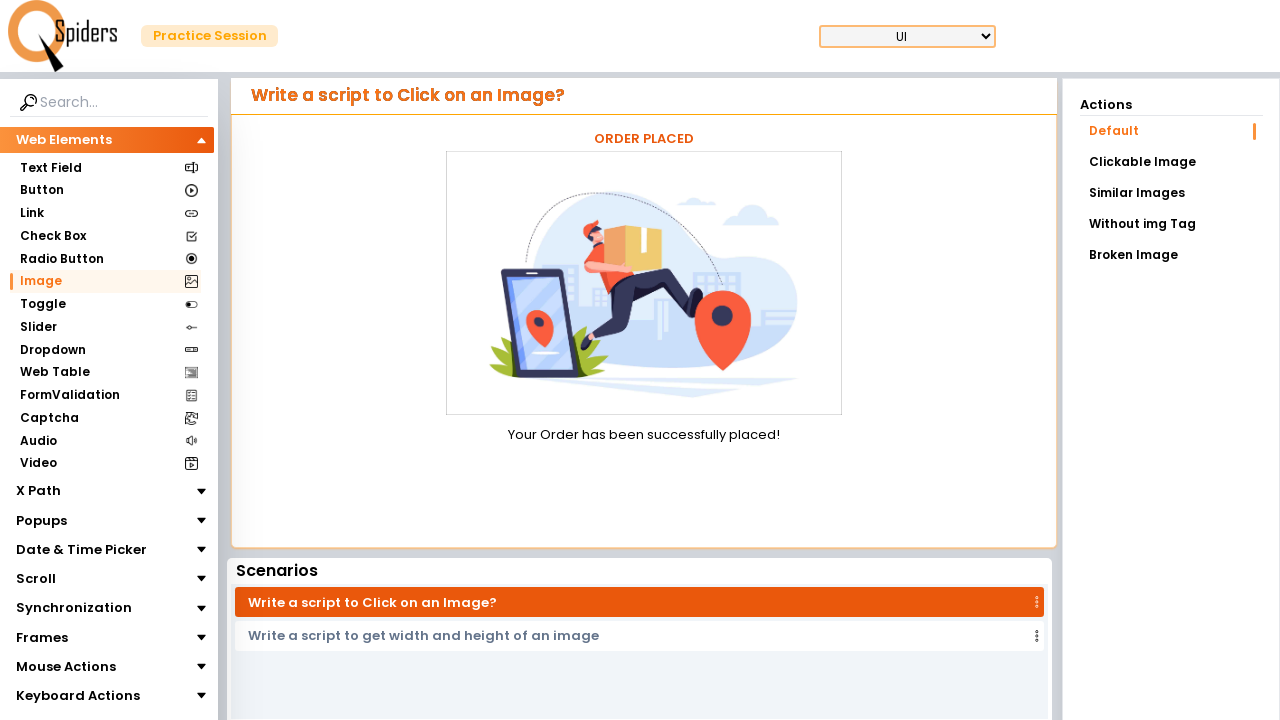